Solves a math puzzle on a test page by reading an input value, calculating the mathematical result (log of absolute value of 12*sin(x)), filling in the answer, checking a robot checkbox, selecting a radio button, and submitting the form.

Starting URL: http://suninjuly.github.io/math.html

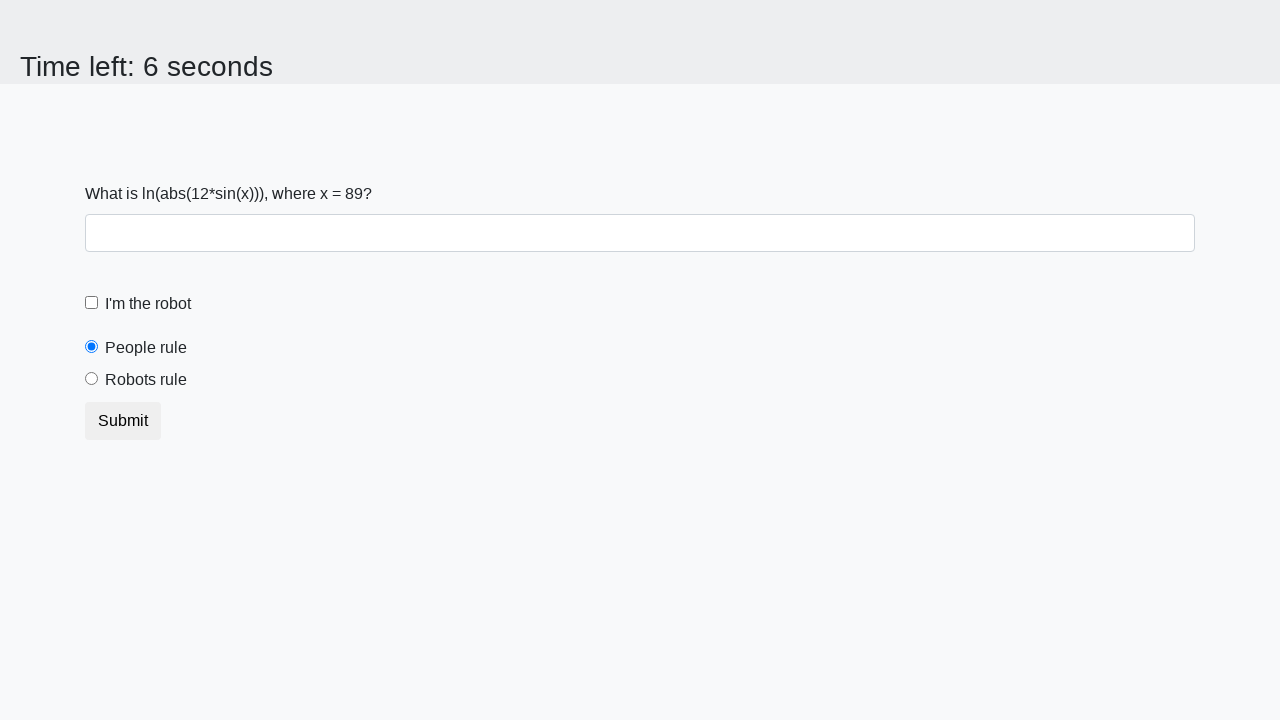

Retrieved x value from input_value element
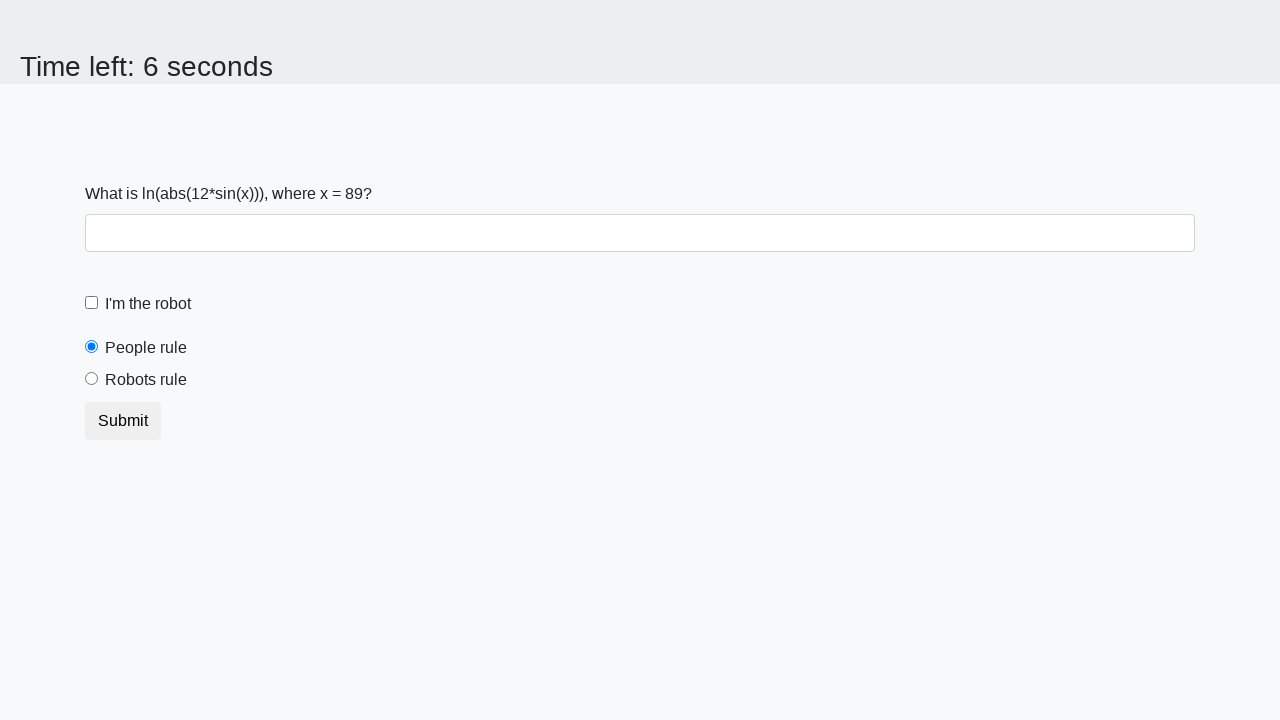

Calculated answer: log(abs(12*sin(89))) = 2.3341644612300745
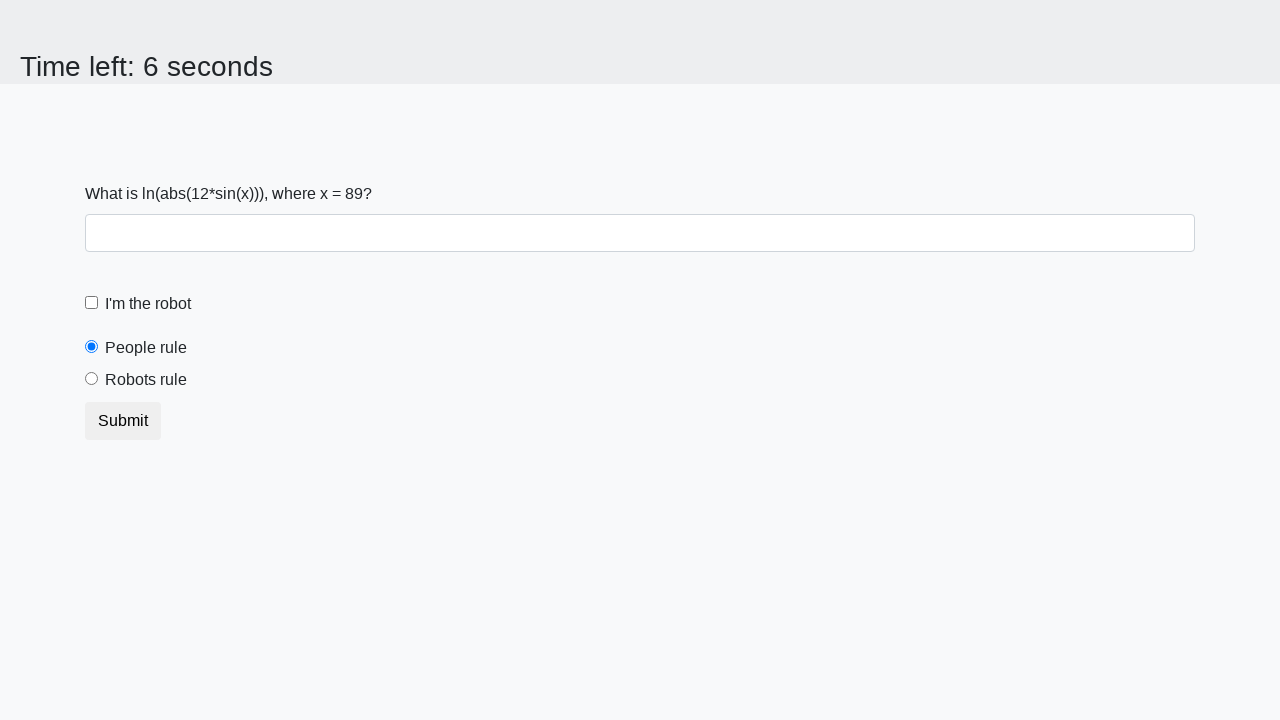

Filled answer field with calculated value 2.3341644612300745 on #answer
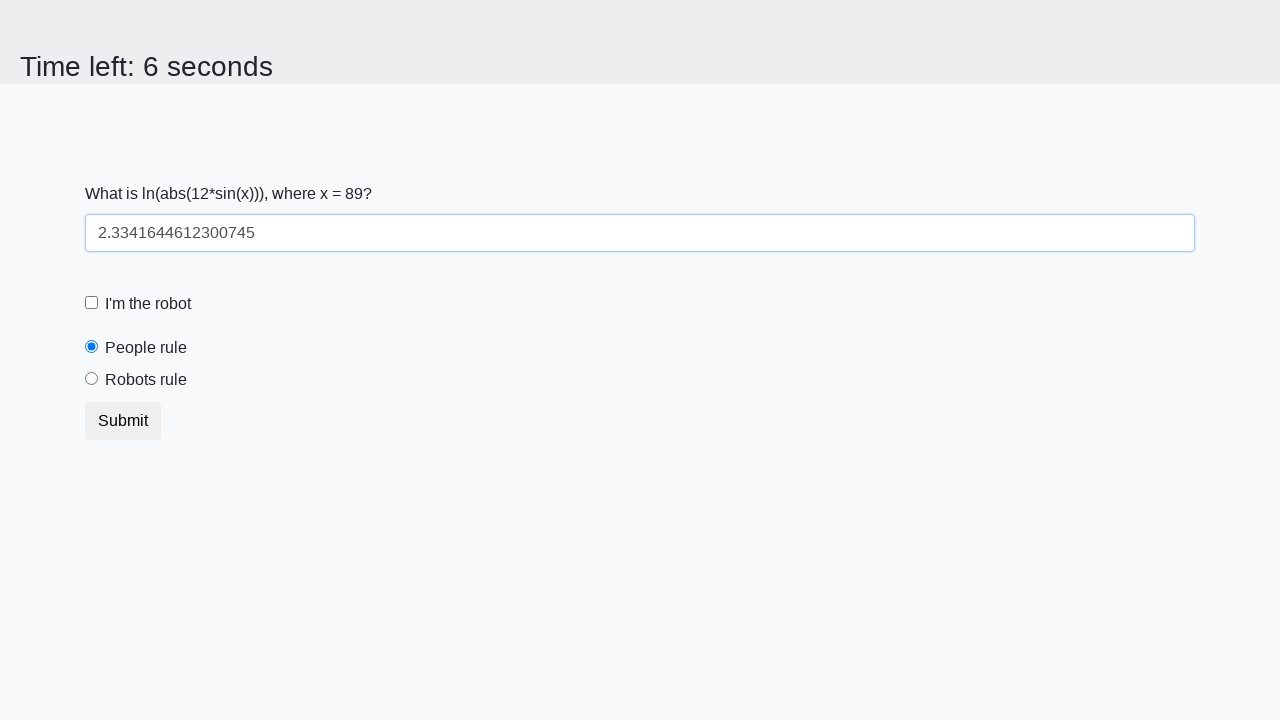

Clicked robot checkbox to verify non-robot status at (92, 303) on #robotCheckbox
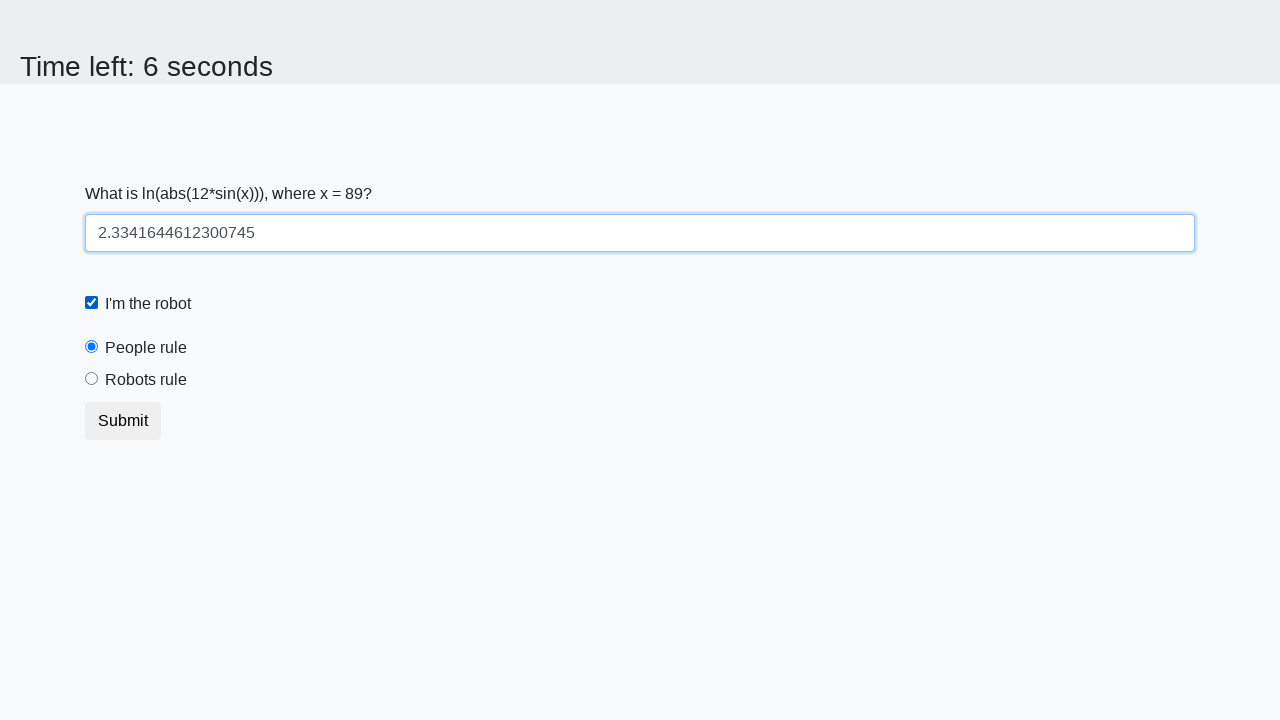

Selected 'robots' radio button option at (92, 379) on input[value='robots']
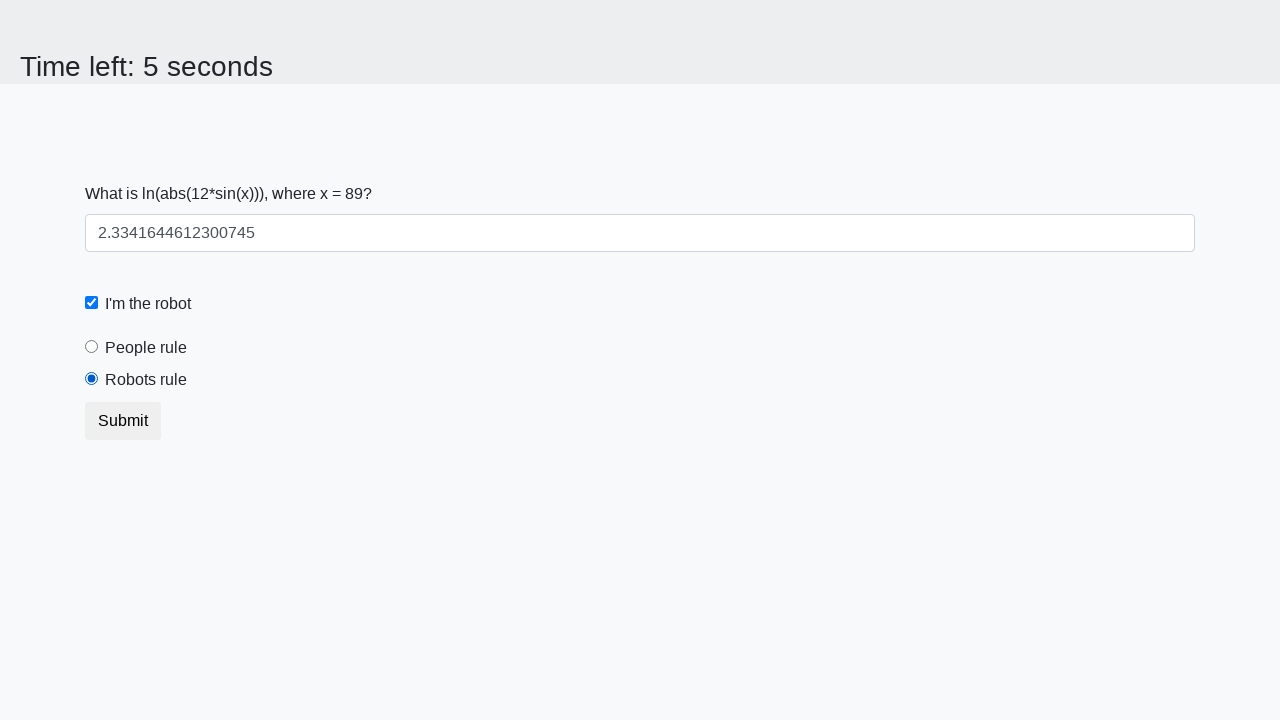

Clicked submit button to complete form at (123, 421) on button[type='submit']
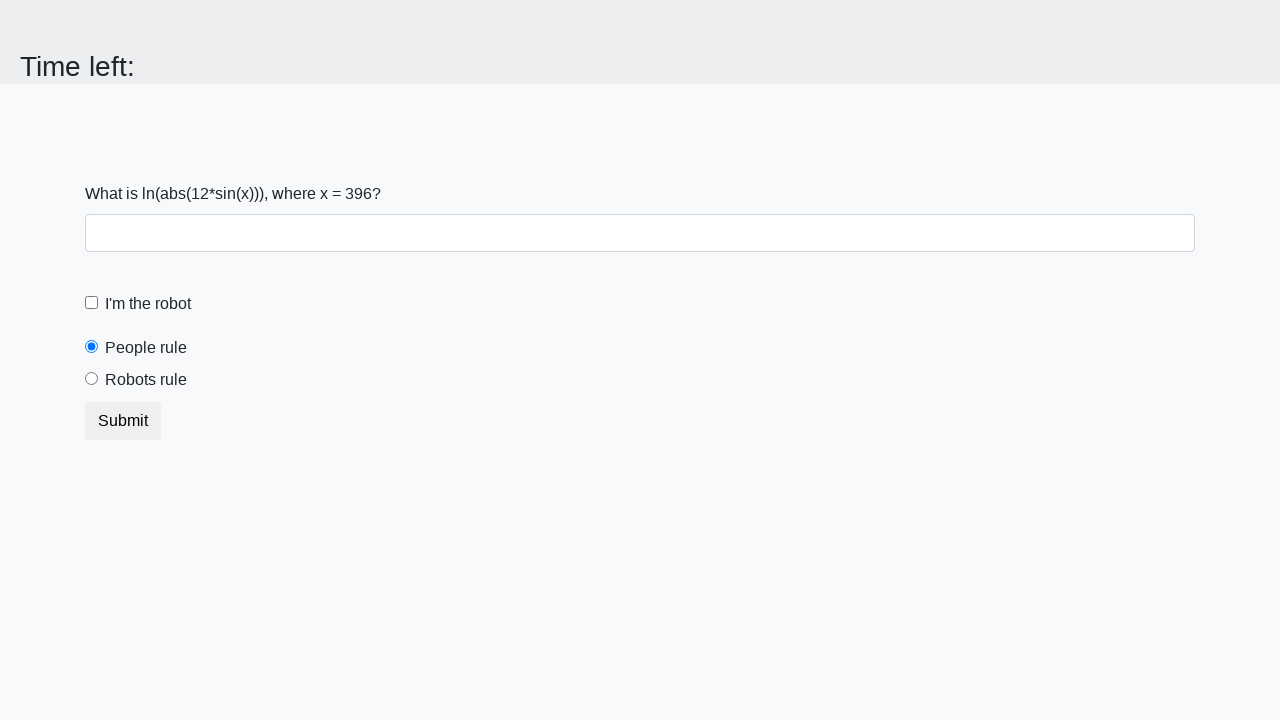

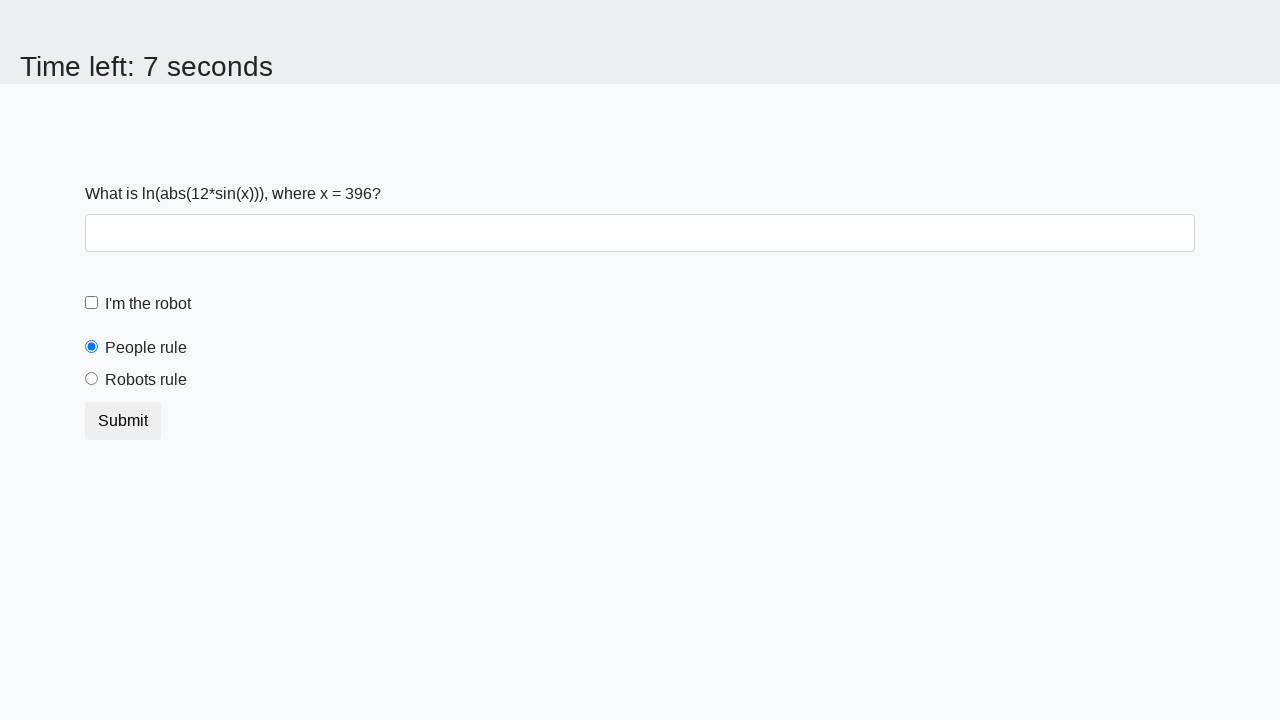